Tests a practice registration form by filling in personal details including name, email, gender, phone, date of birth, subjects, hobbies, file upload, address, and state/city selection, then verifies the submitted data in a confirmation modal.

Starting URL: https://demoqa.com/automation-practice-form

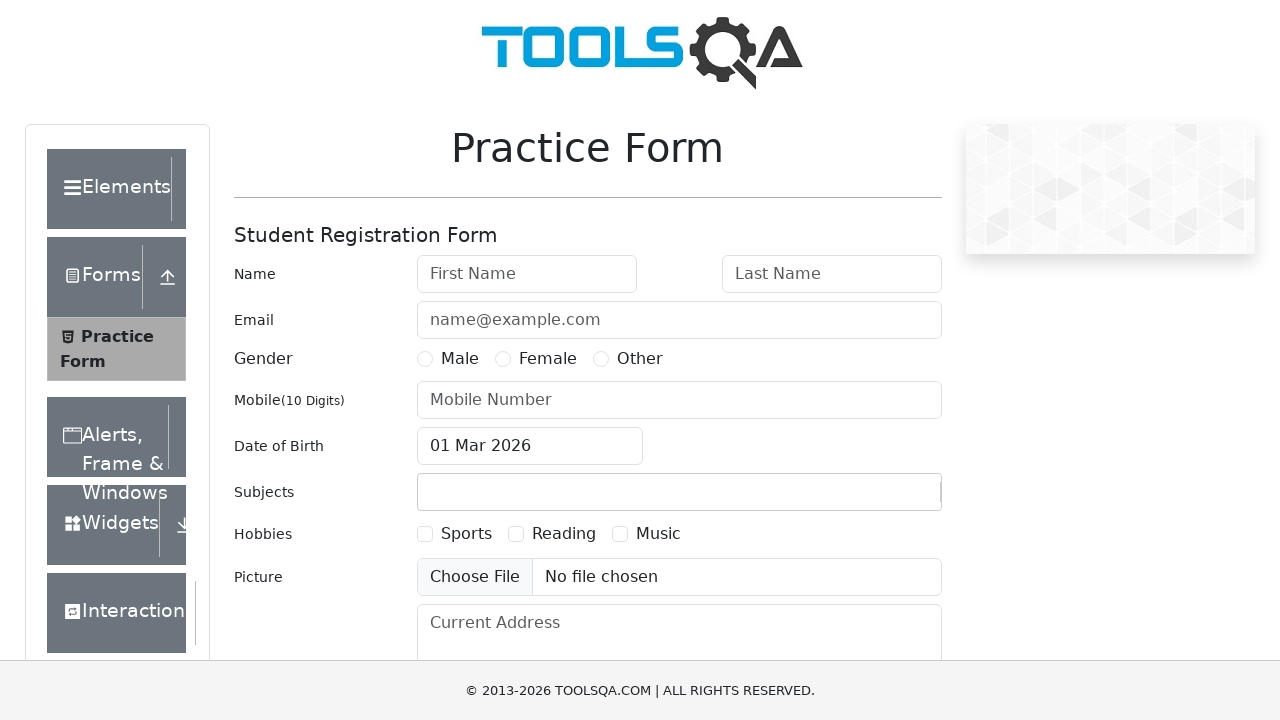

Filled first name field with 'Kseniya' on #firstName
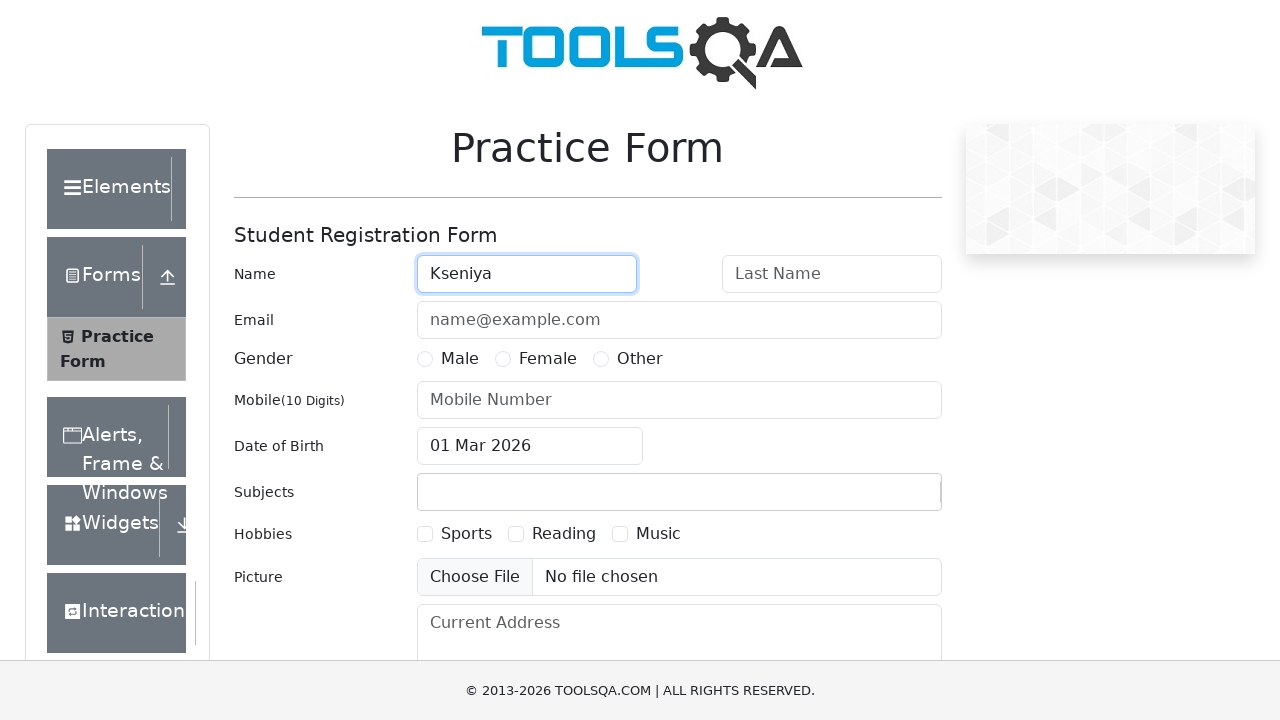

Filled last name field with 'Kosnyreva' on #lastName
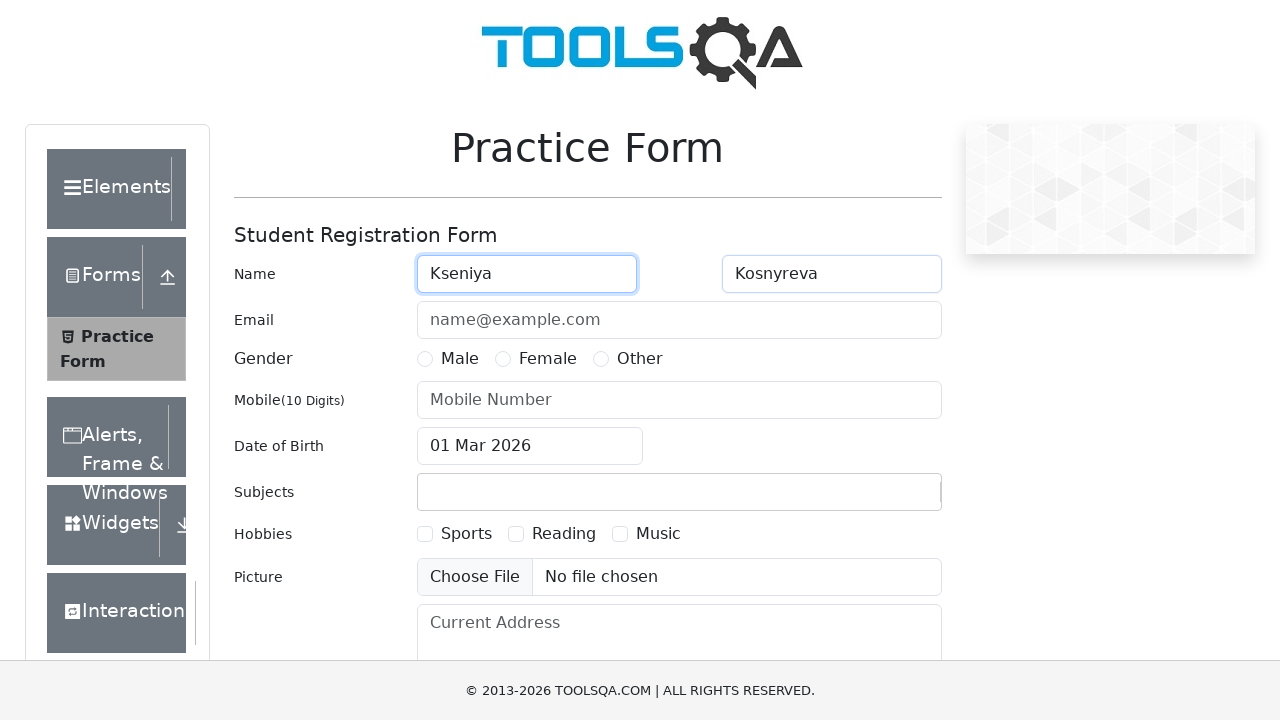

Filled email field with 'kosnireva9469@gmail.com' on #userEmail
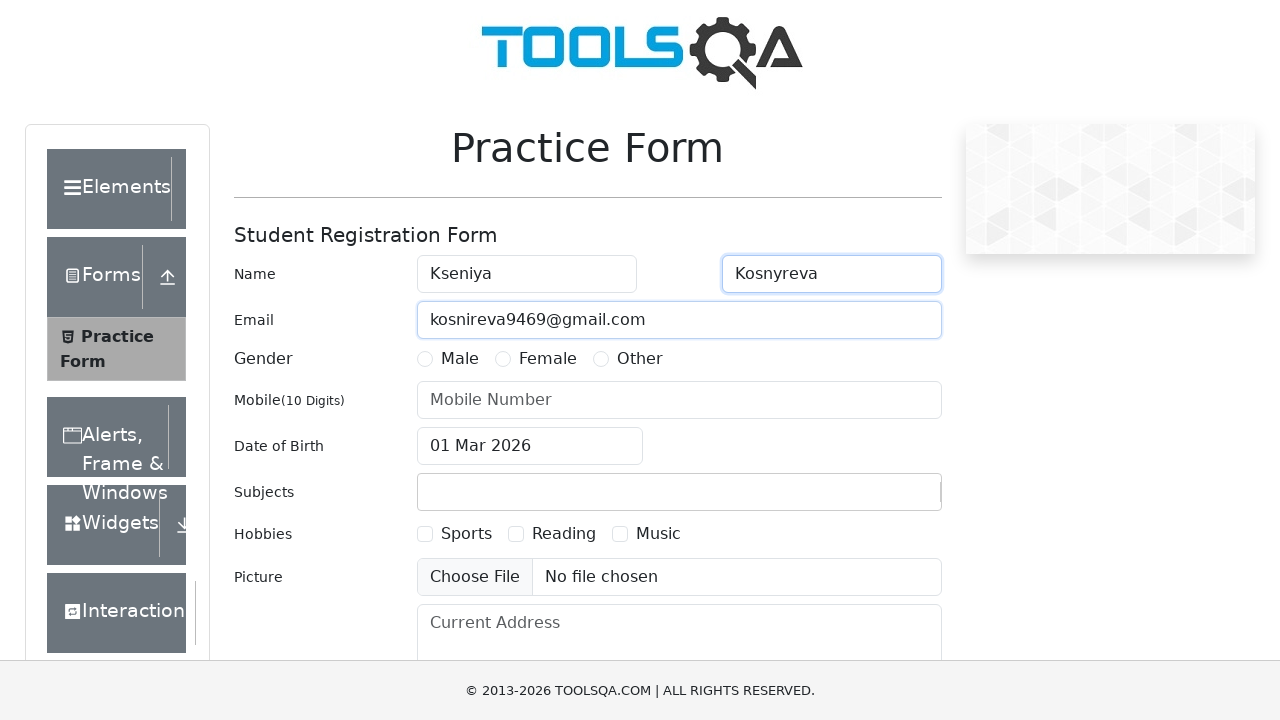

Selected Female gender option at (548, 359) on label[for='gender-radio-2']
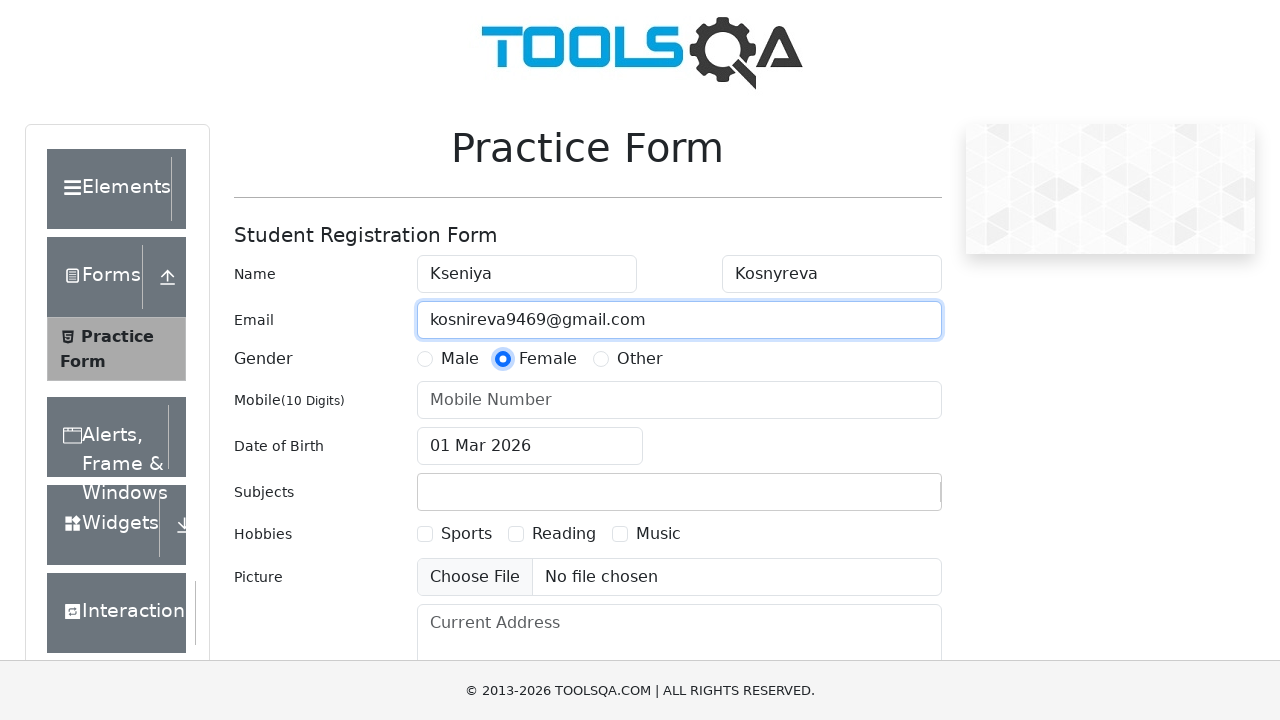

Filled phone number field with '7961822211' on #userNumber
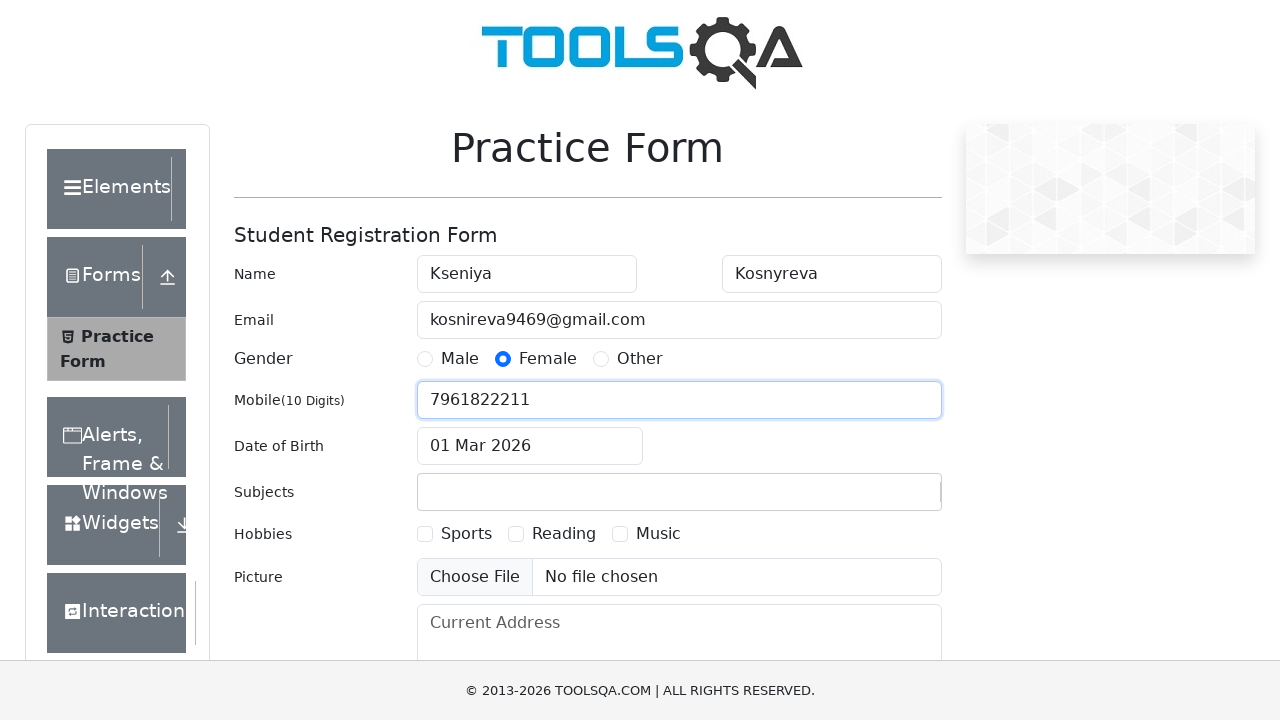

Clicked date of birth input field at (530, 446) on #dateOfBirthInput
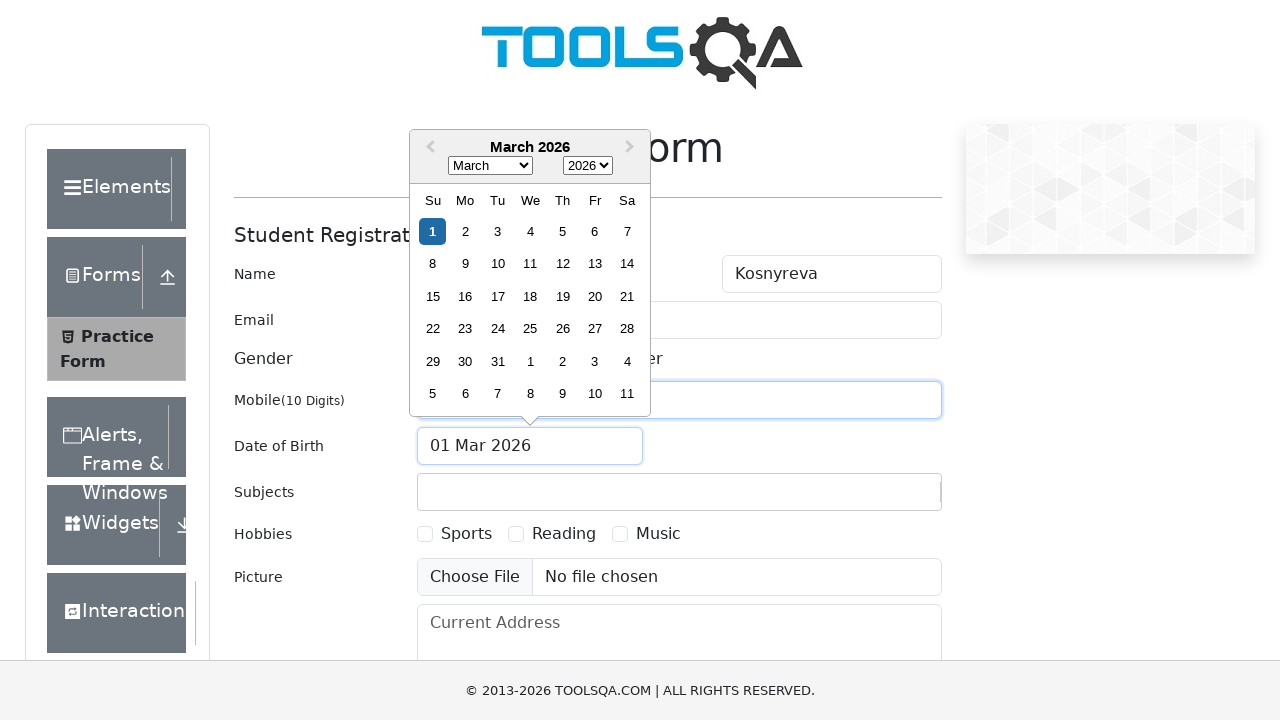

Selected March in date picker month selector on .react-datepicker__month-select
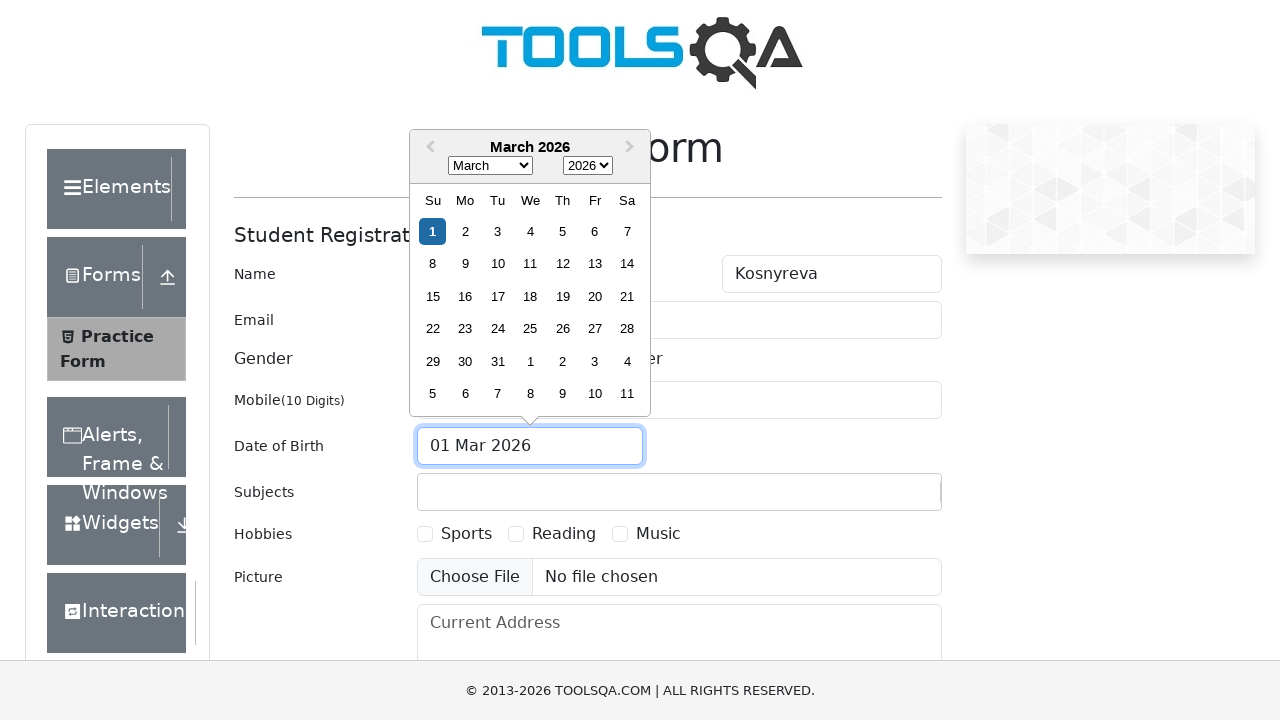

Selected 2000 in date picker year selector on .react-datepicker__year-select
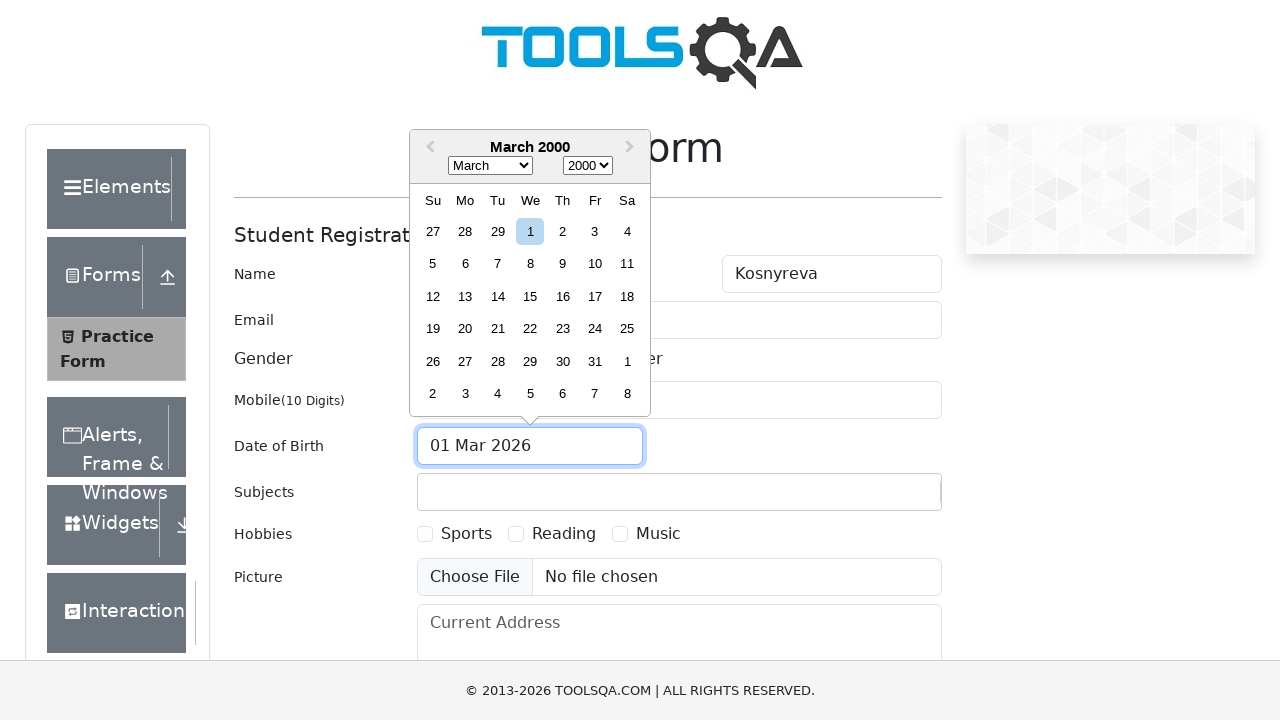

Selected day 9 in date picker at (562, 264) on .react-datepicker__day--009:not(.react-datepicker__day--outside-month)
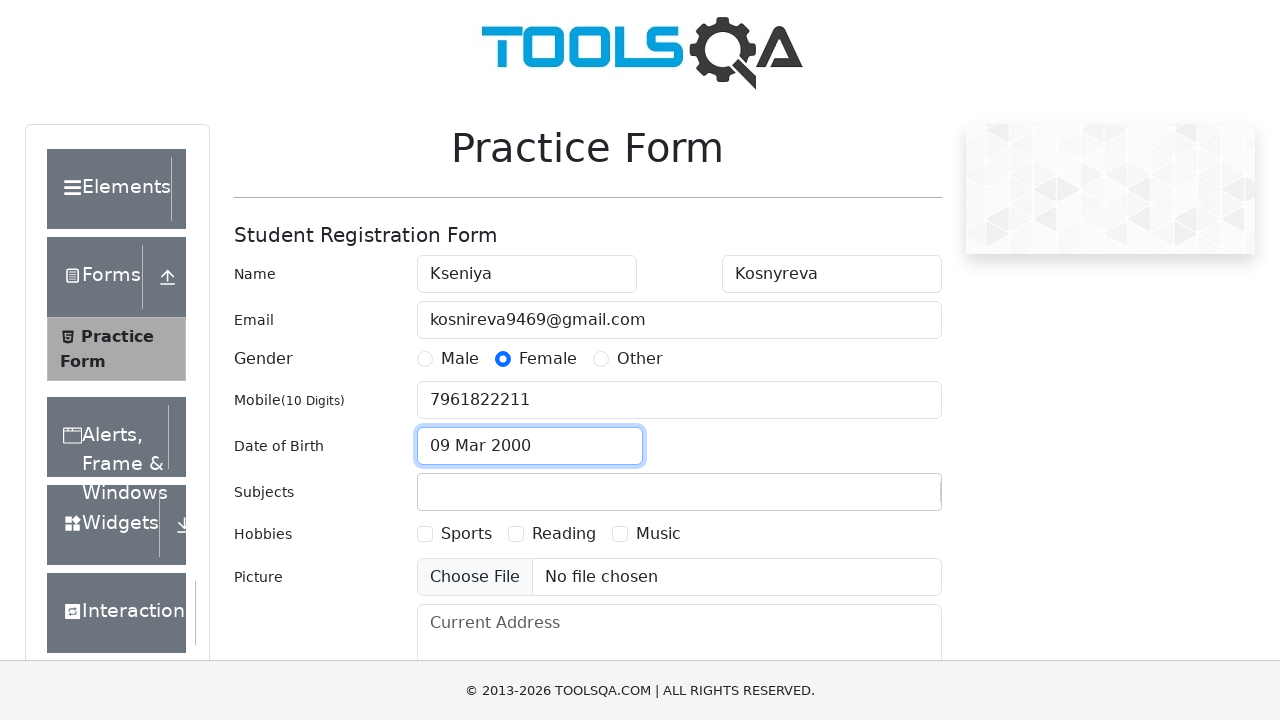

Filled subjects input field with 'Economics' on #subjectsInput
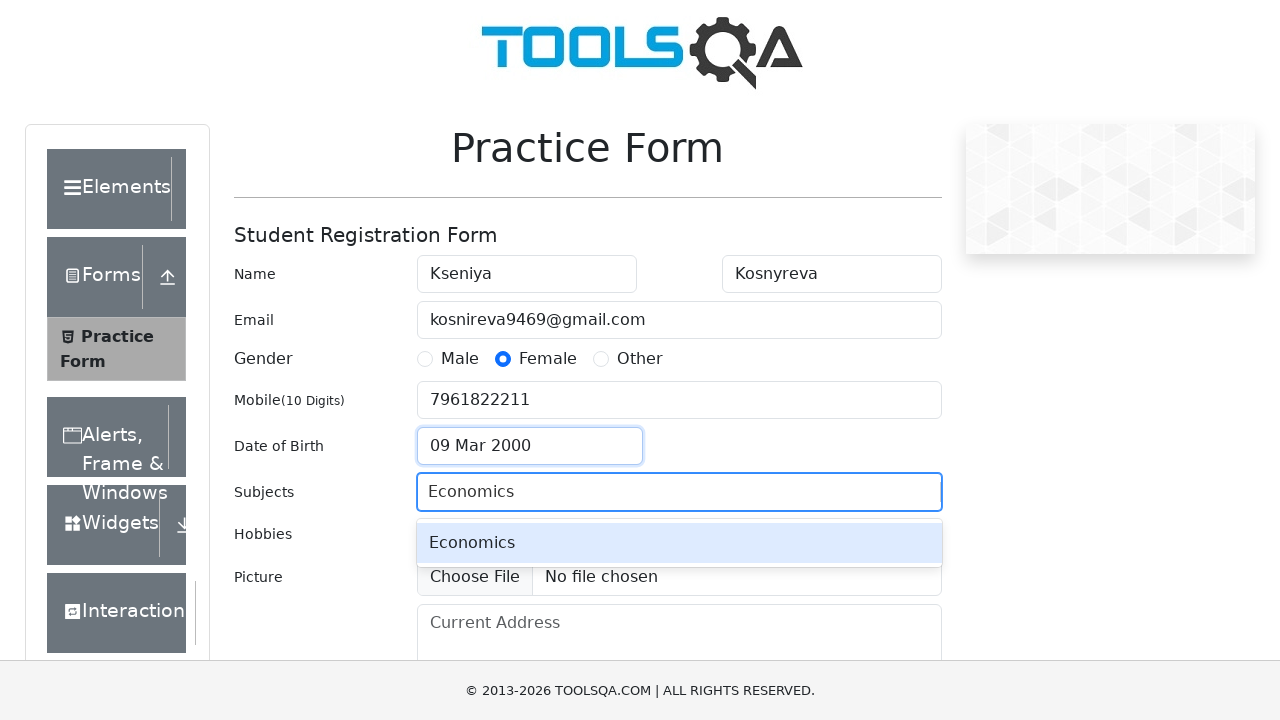

Pressed Enter to confirm Economics subject selection on #subjectsInput
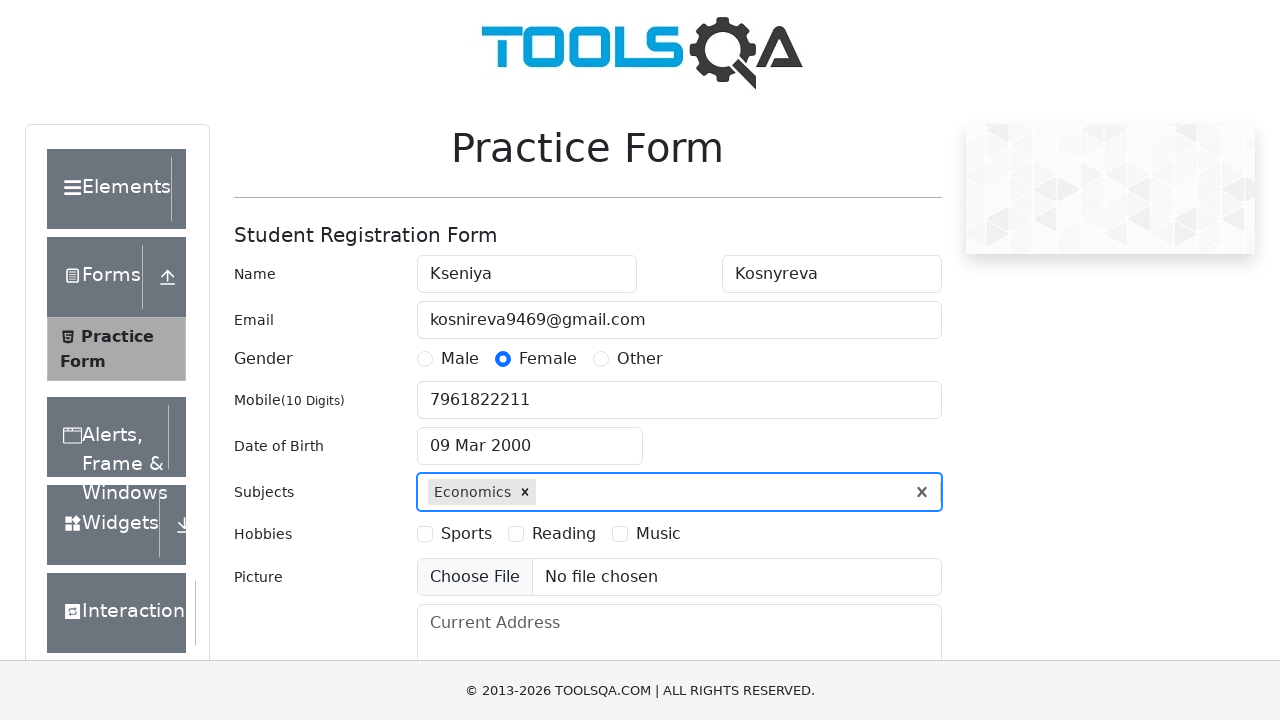

Selected Reading hobby checkbox at (564, 534) on label[for='hobbies-checkbox-2']
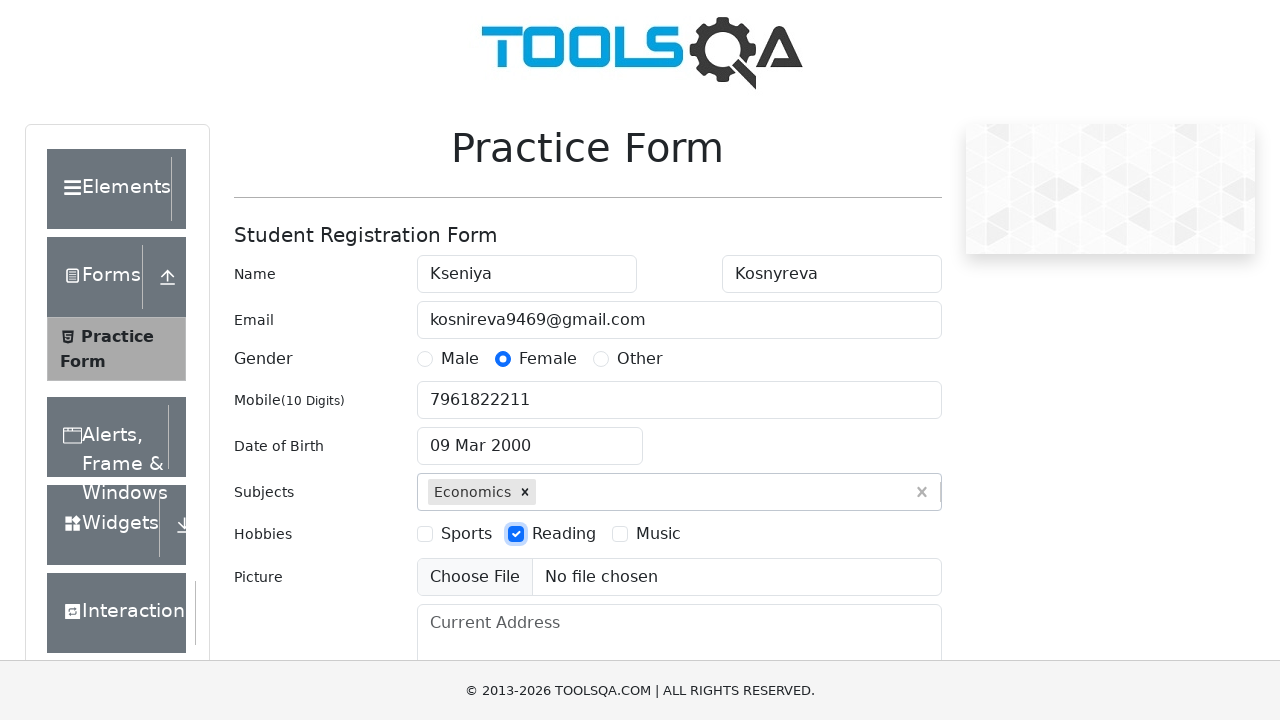

Filled current address field with 'Я гражданин мира' on #currentAddress
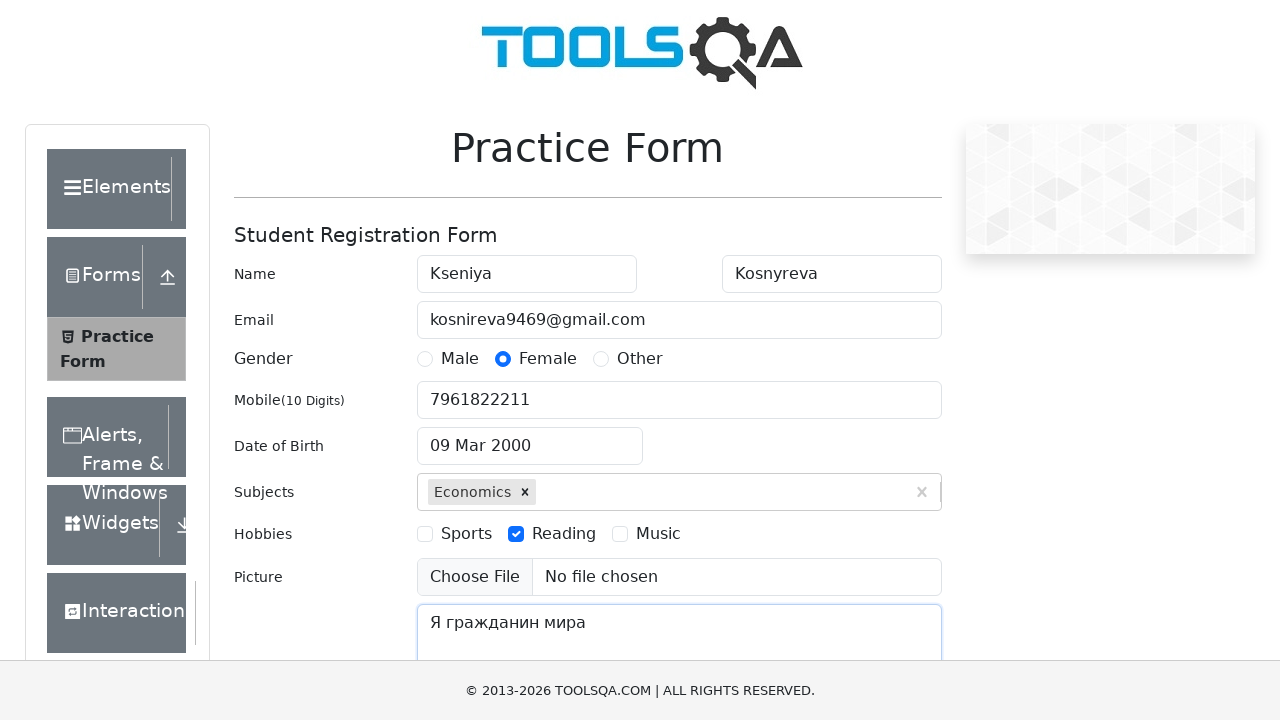

Clicked state selector dropdown at (527, 437) on #state
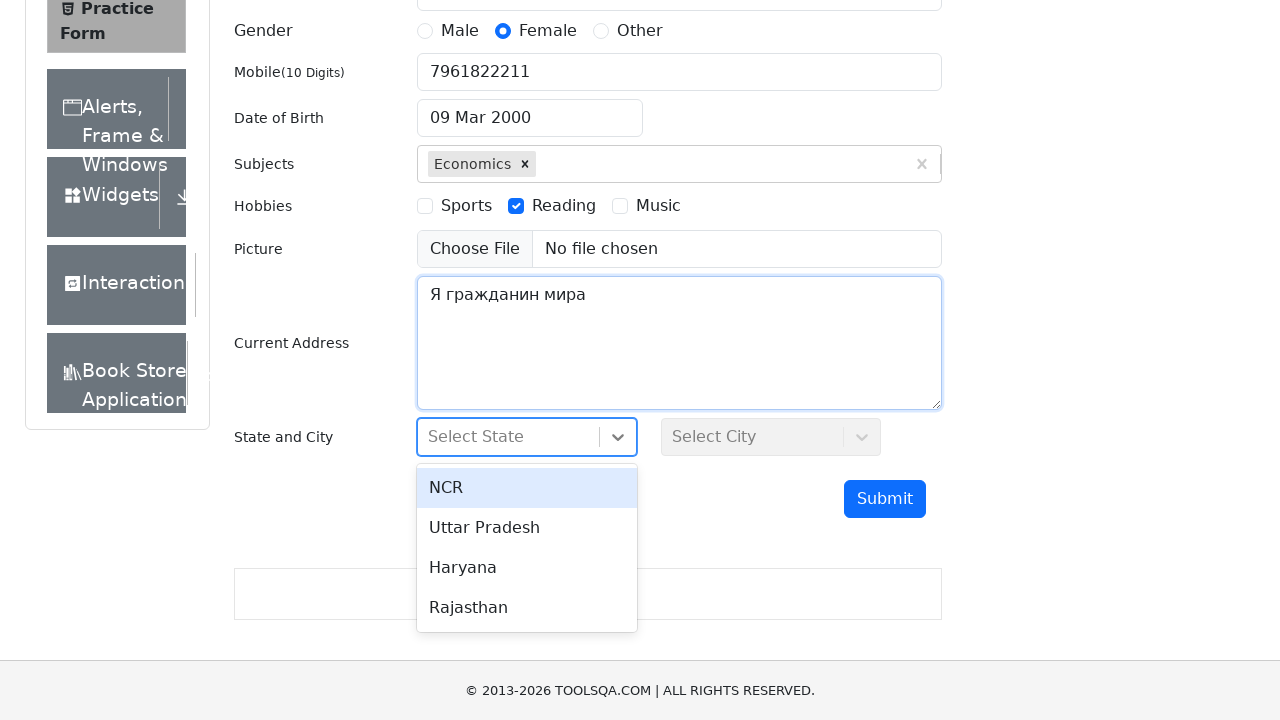

Selected Haryana state option at (527, 568) on #react-select-3-option-2
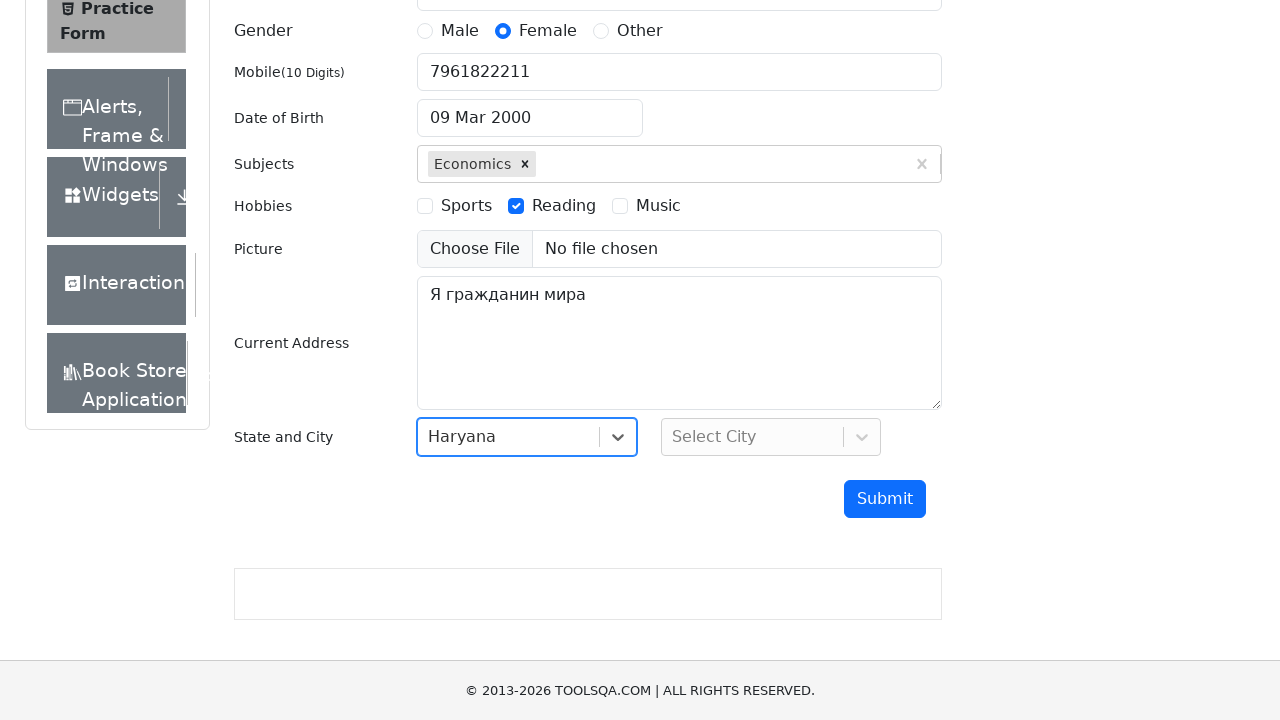

Clicked city selector dropdown at (771, 437) on #city
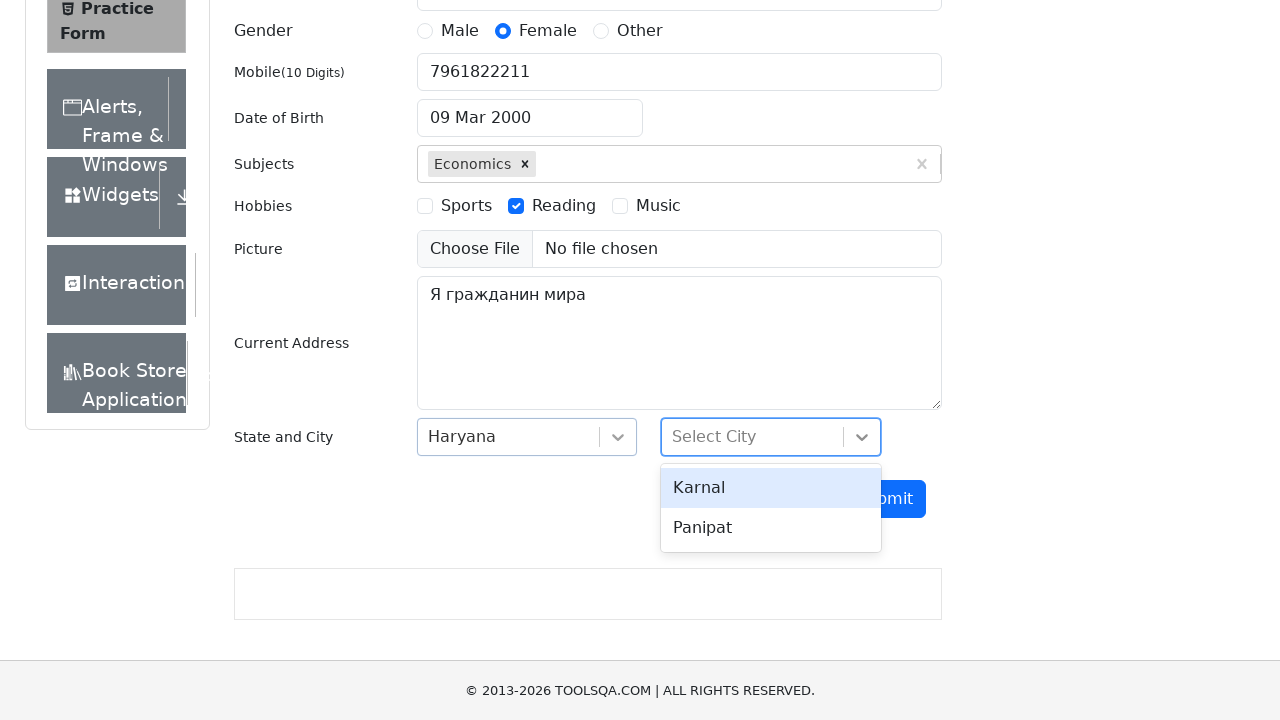

Selected Karnal city option at (771, 488) on #react-select-4-option-0
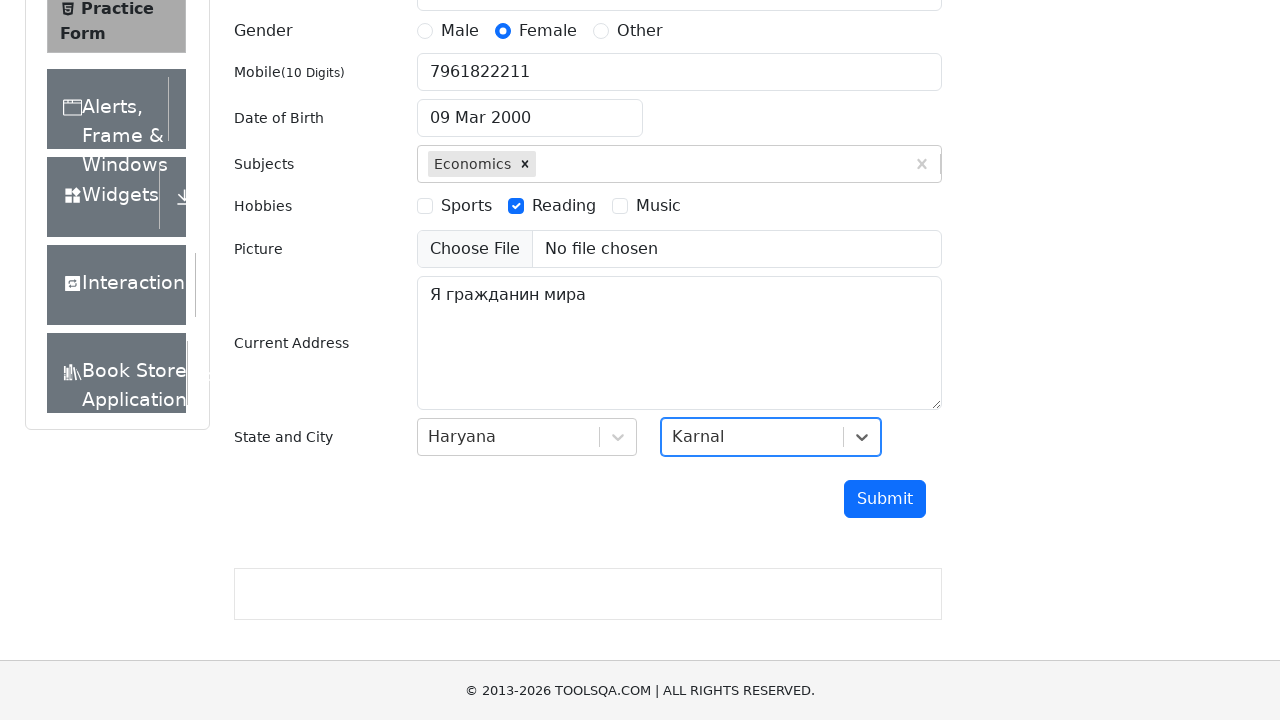

Scrolled submit button into view
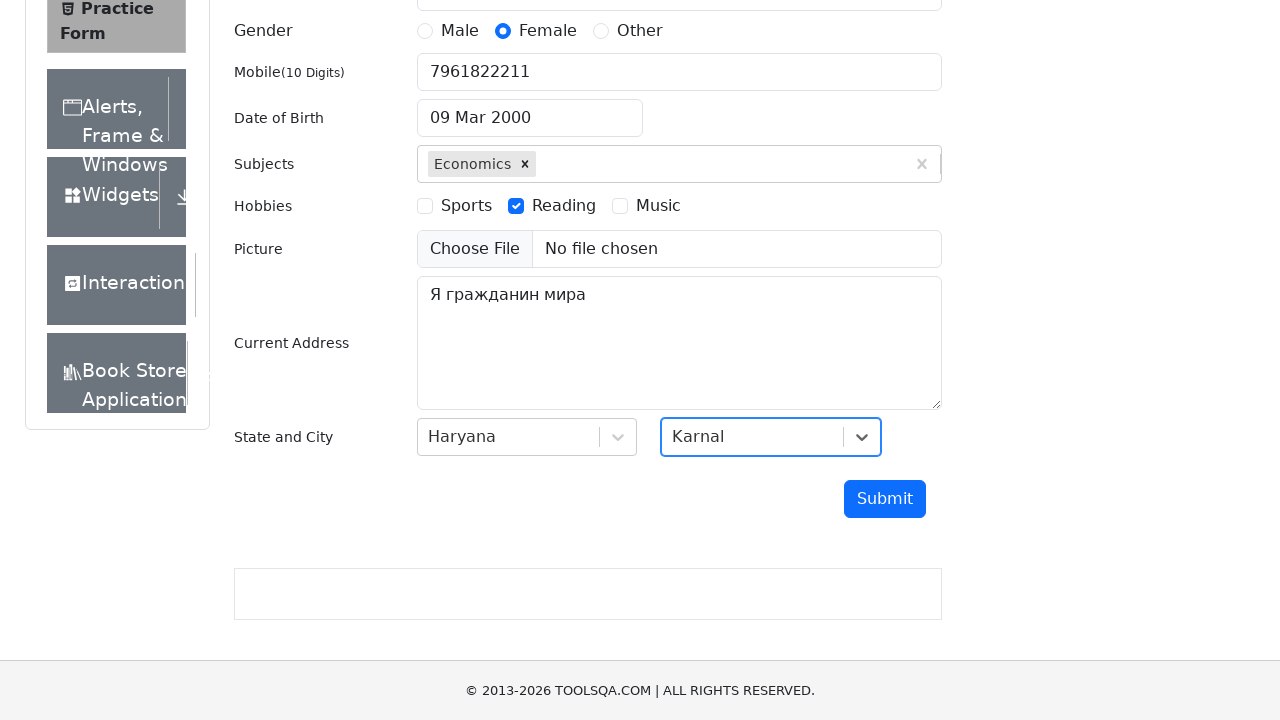

Clicked submit button to submit registration form at (885, 499) on #submit
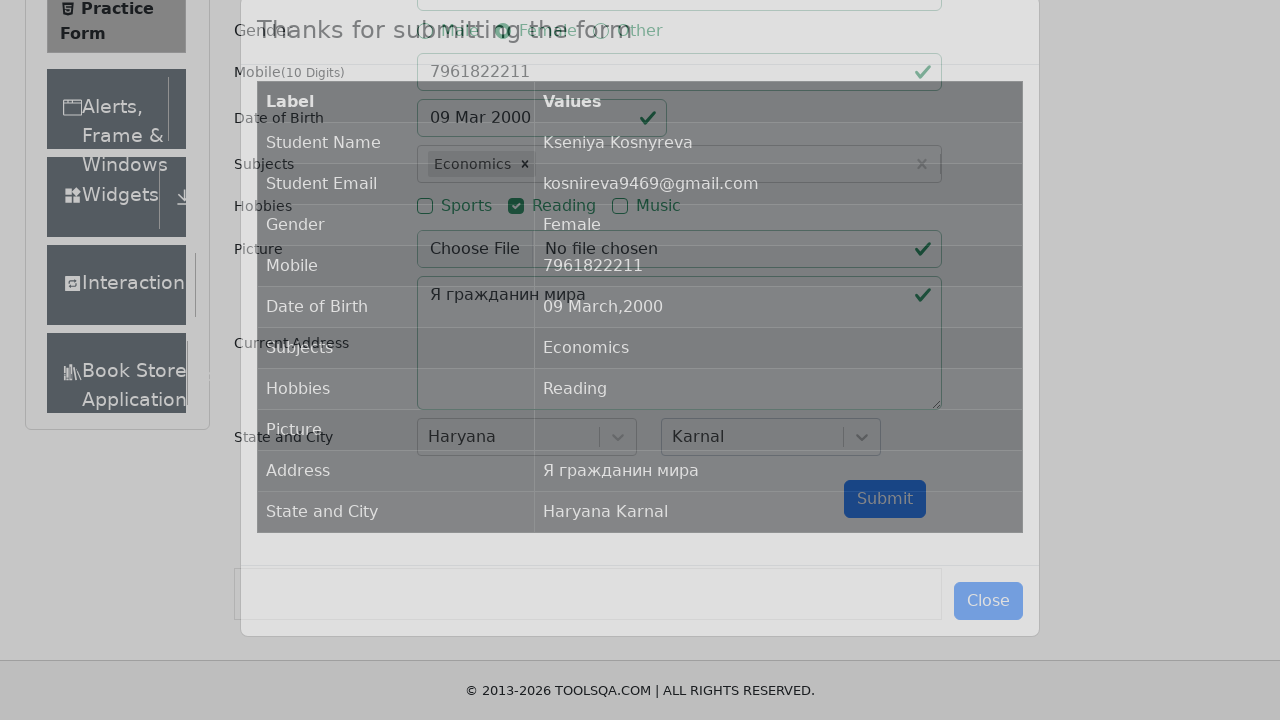

Confirmation modal title appeared
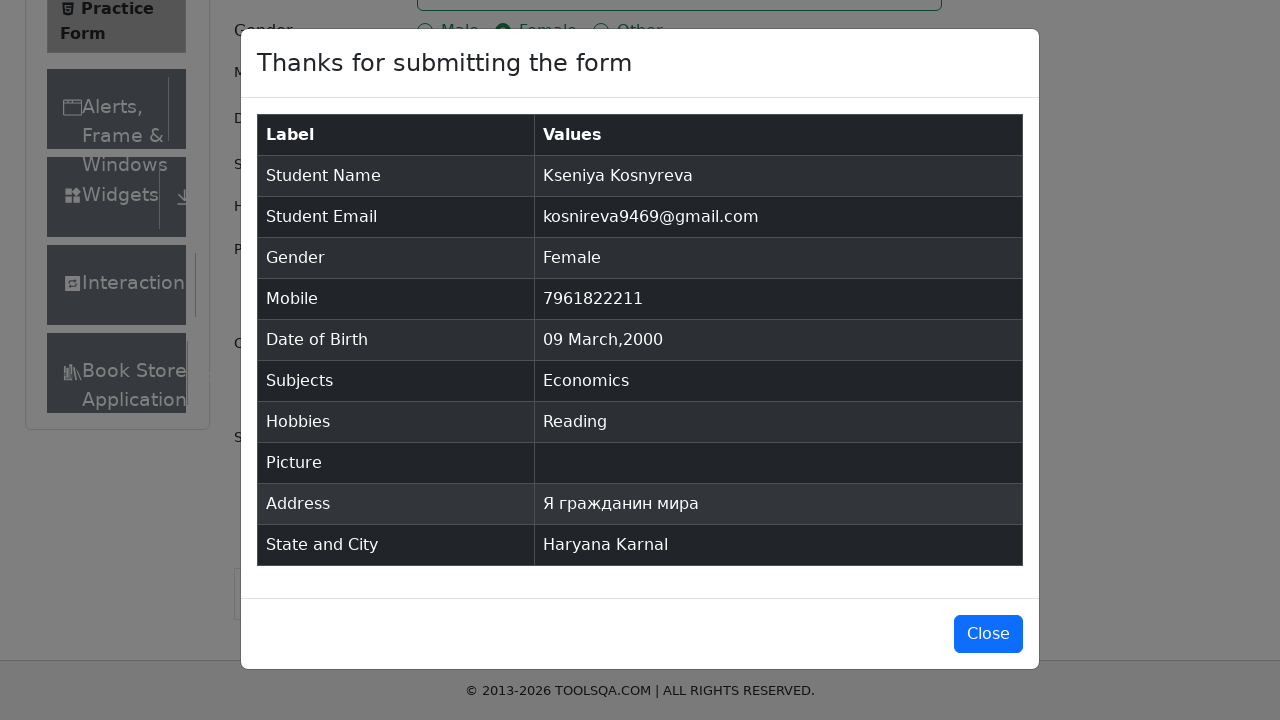

Submitted data table loaded in confirmation modal
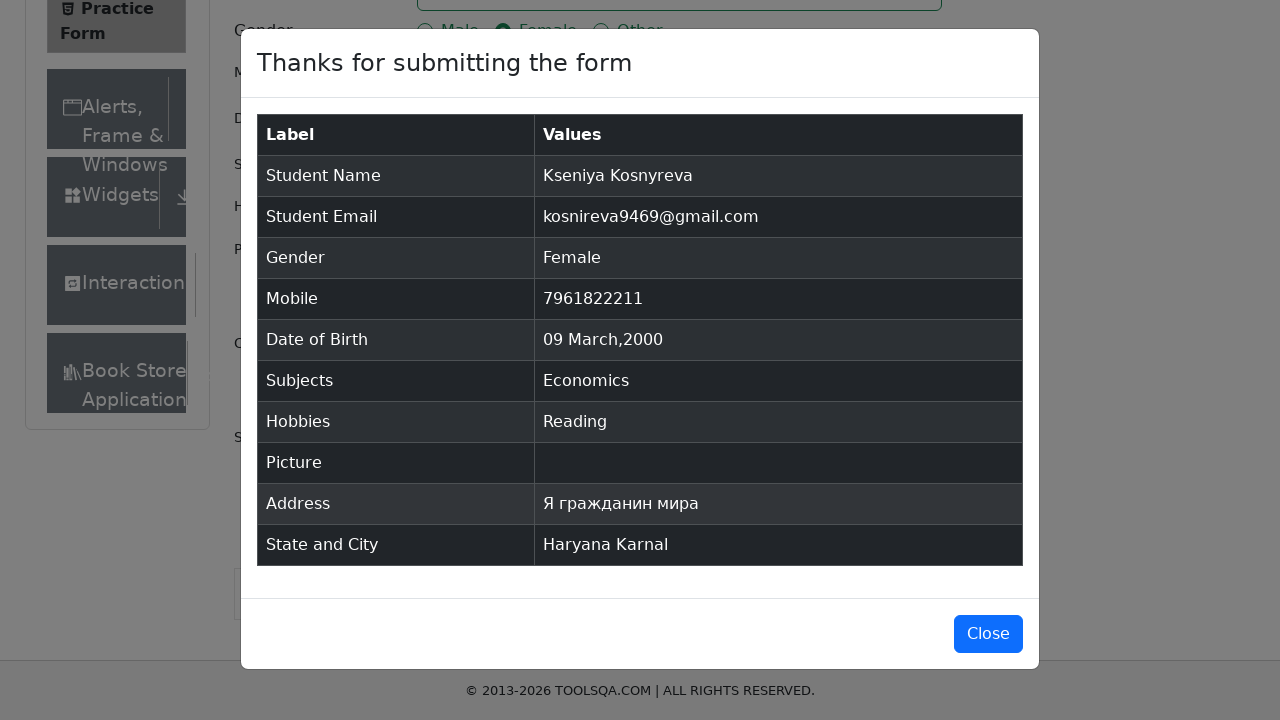

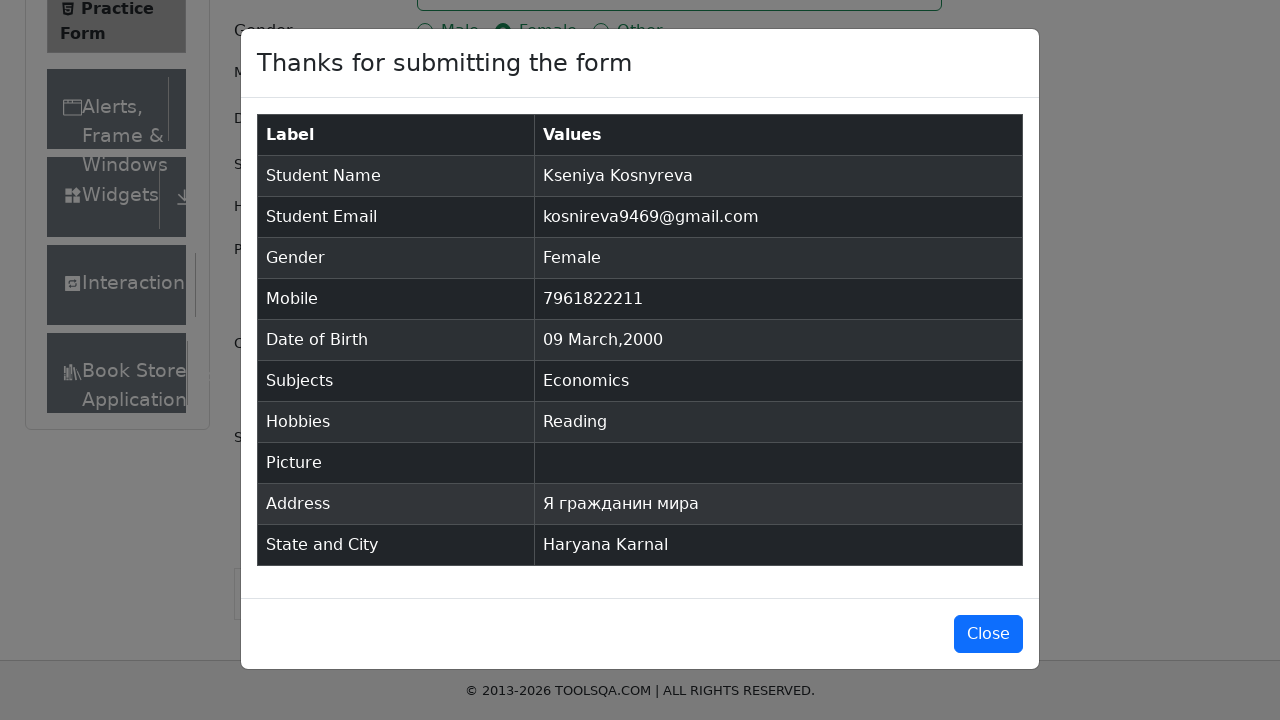